Tests the VWO free trial signup form validation by entering an invalid email address, checking the consent checkbox, submitting the form, and verifying that an error message is displayed.

Starting URL: https://vwo.com/free-trial

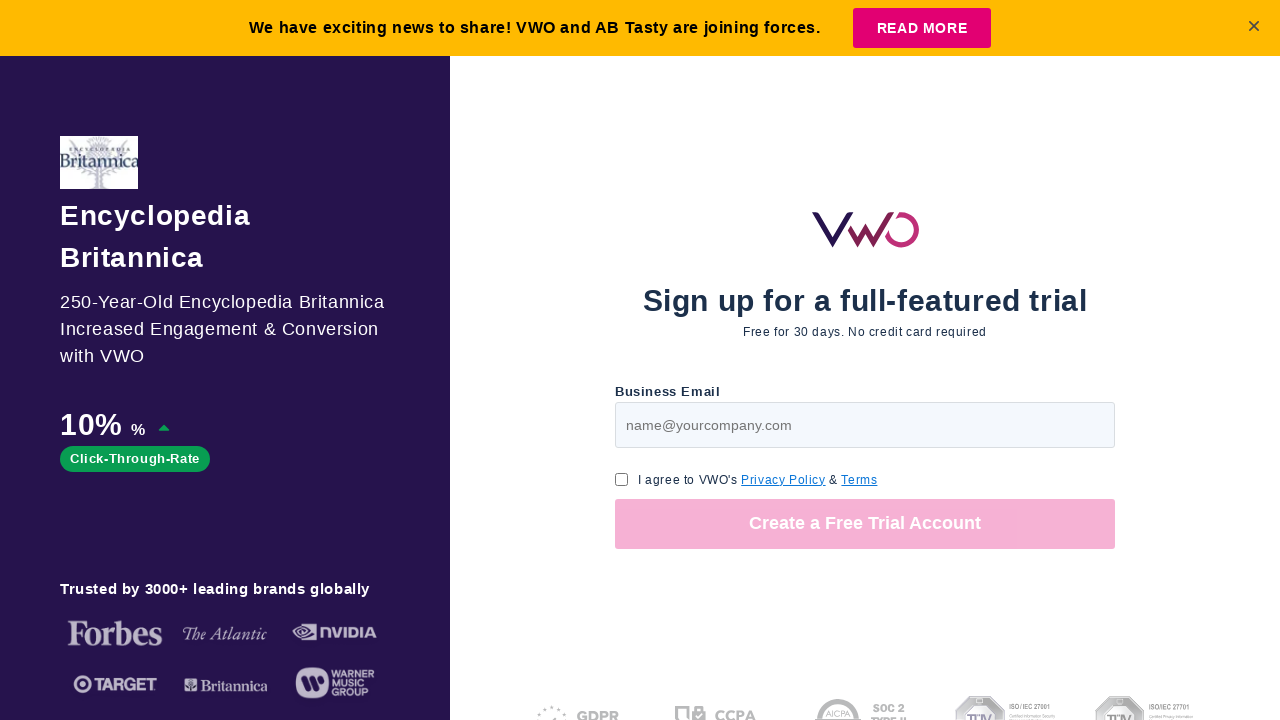

Filled email field with invalid email format 'invalid-email-format' on #page-v1-step1-email
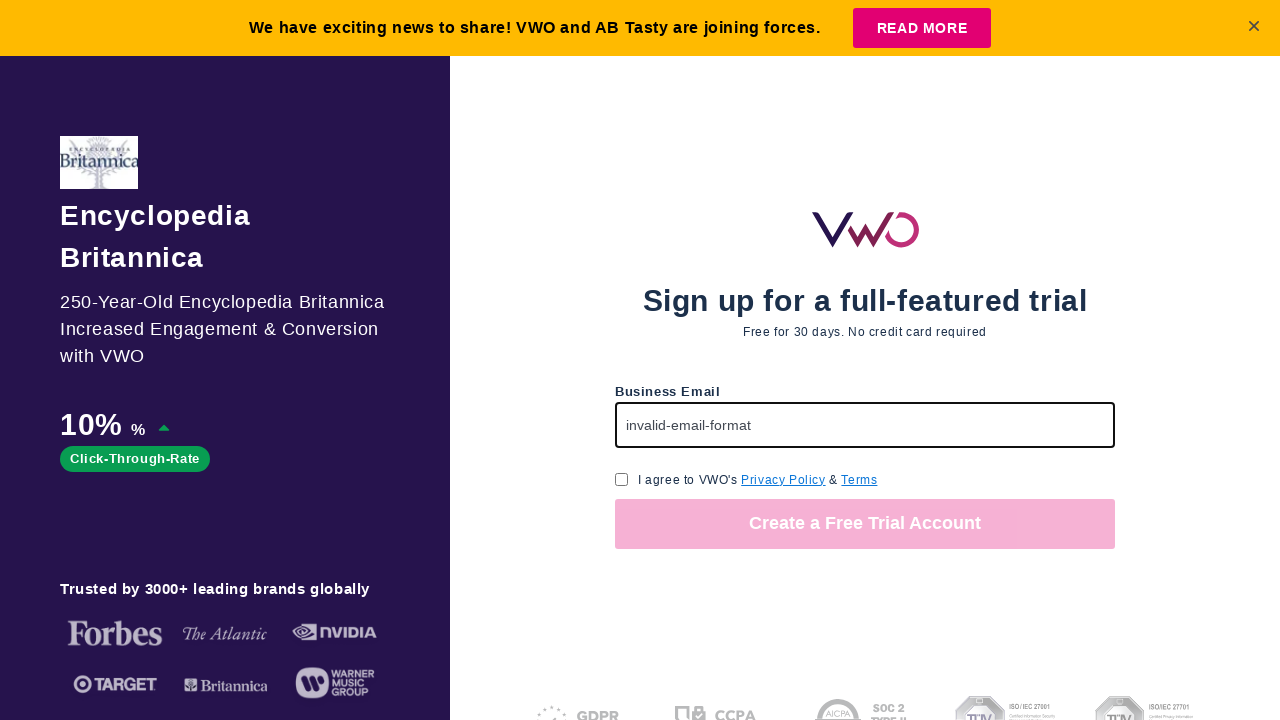

Clicked GDPR consent checkbox at (622, 479) on #page-free-trial-step1-cu-gdpr-consent-checkbox
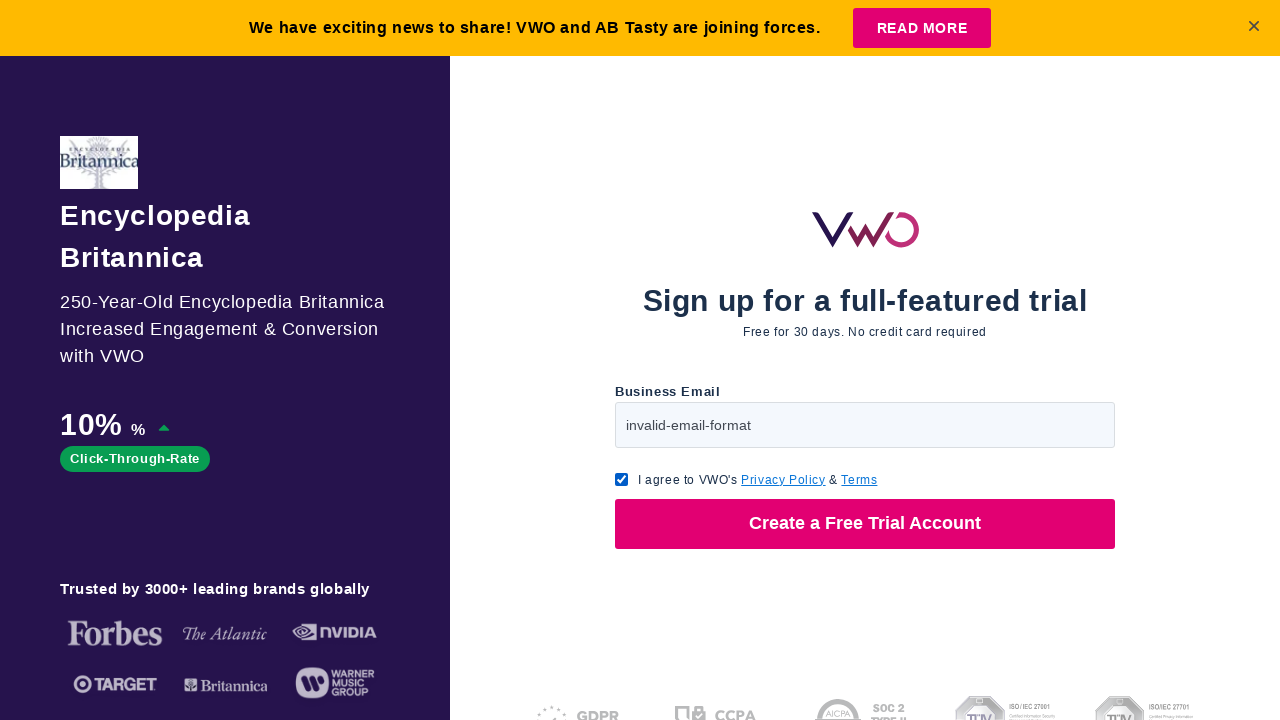

Clicked 'Create a Free Trial Account' button at (865, 524) on xpath=//button[text()='Create a Free Trial Account']
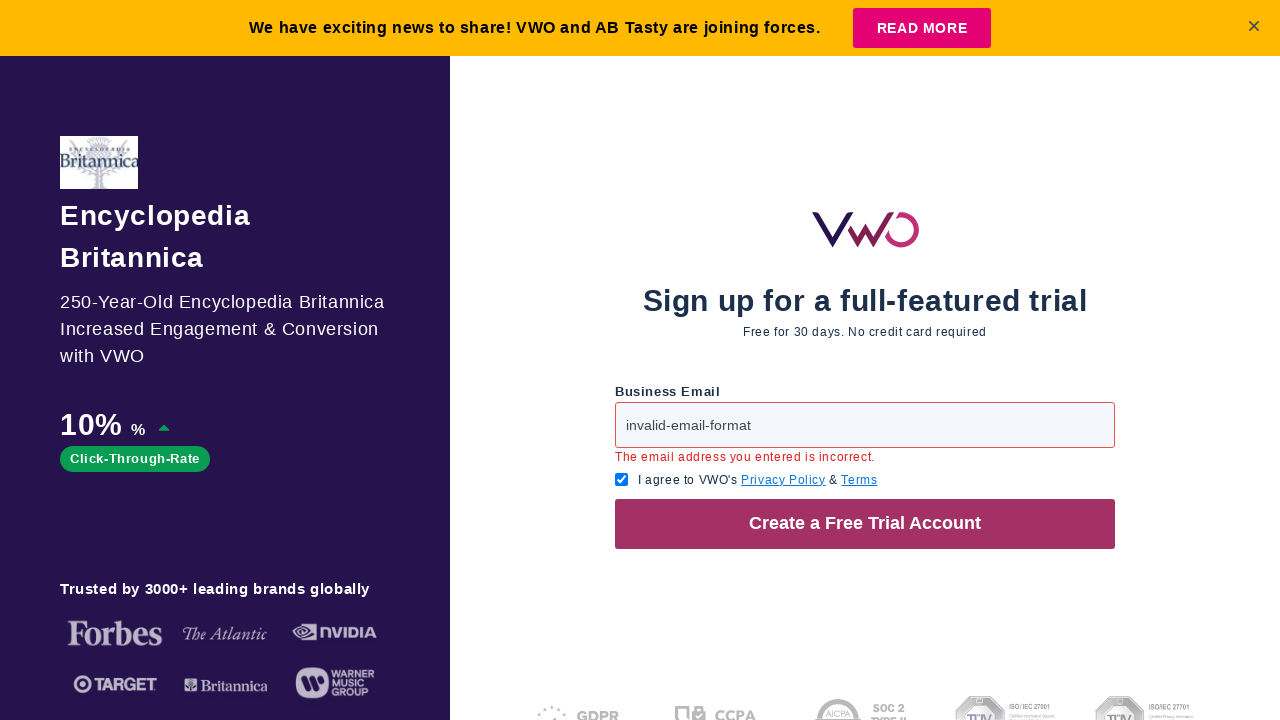

Error message with 'invalid-reason' class appeared on page
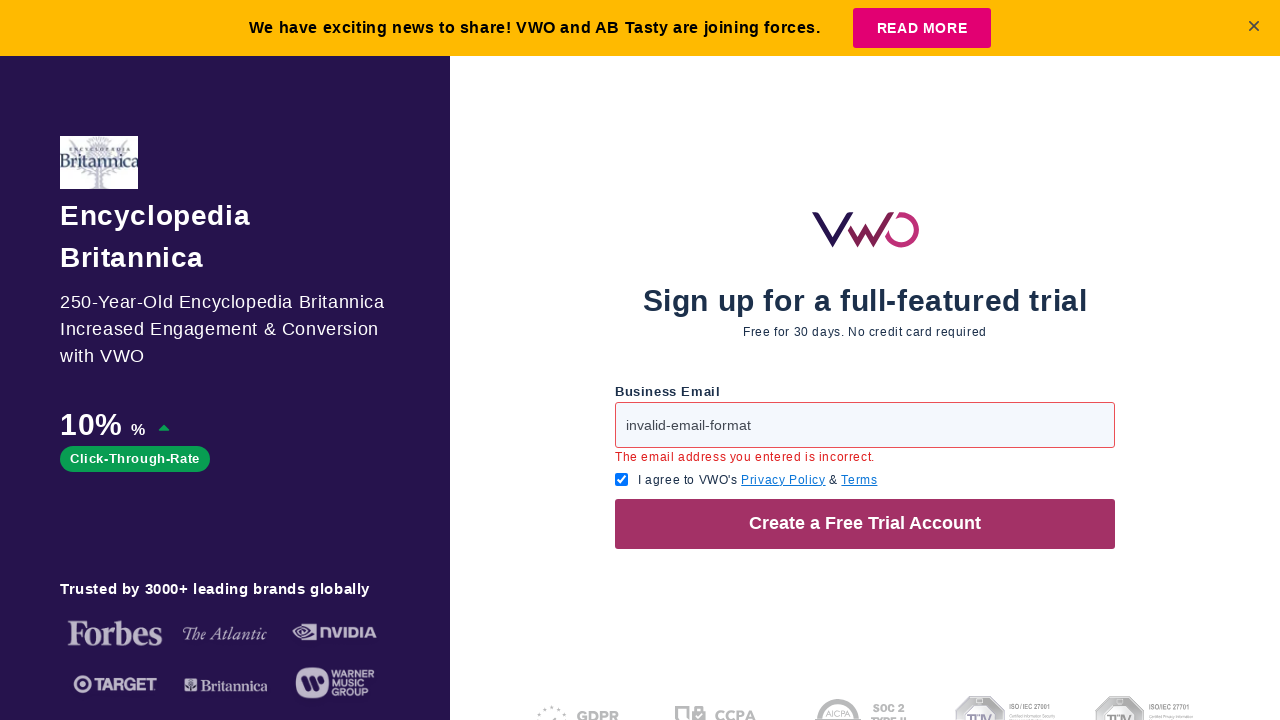

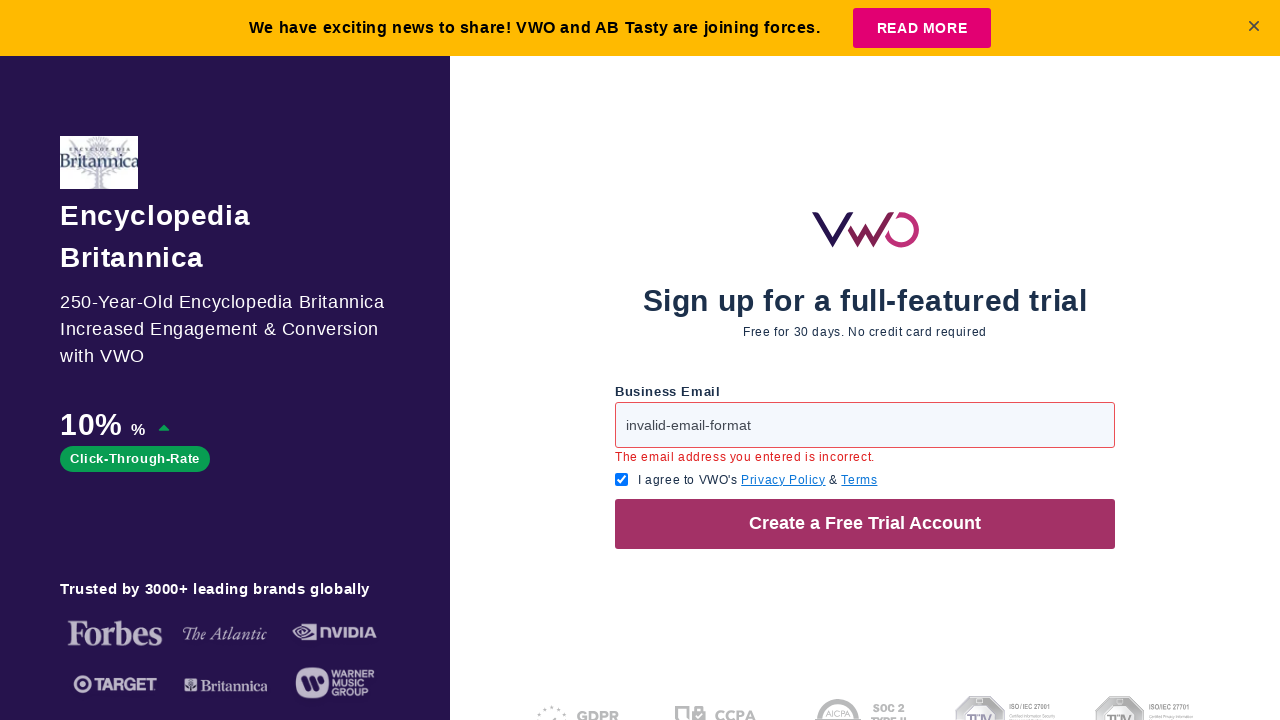